Tests entering text into a JavaScript prompt alert using a simplified alert interaction approach

Starting URL: https://the-internet.herokuapp.com/javascript_alerts

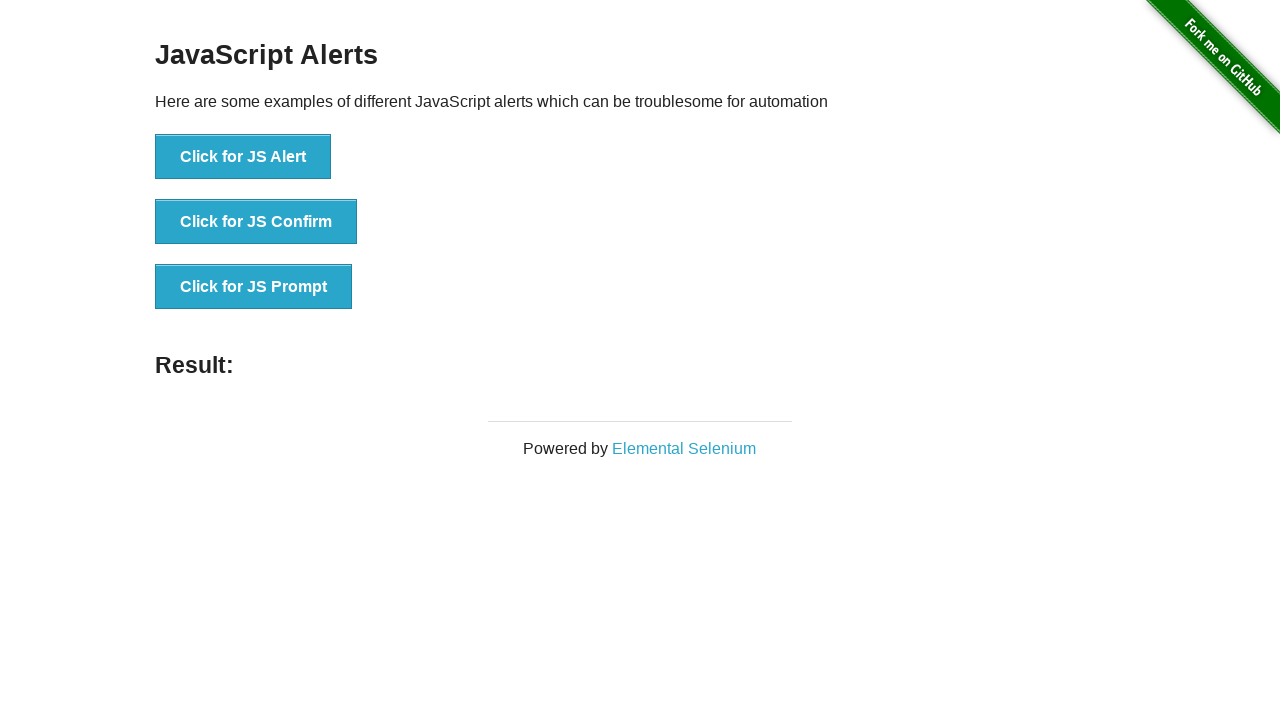

Set up dialog handler to accept prompt with 'TAU rocks!'
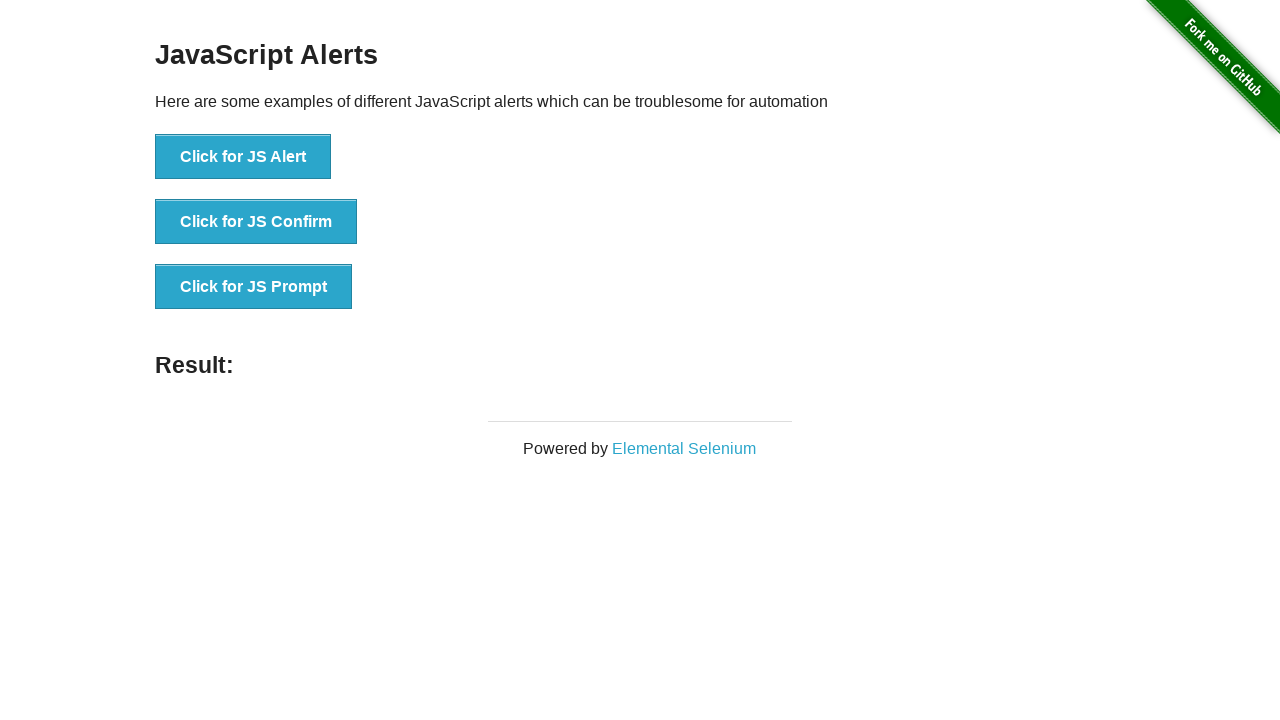

Clicked button to trigger JavaScript prompt alert at (254, 287) on button[onclick='jsPrompt()']
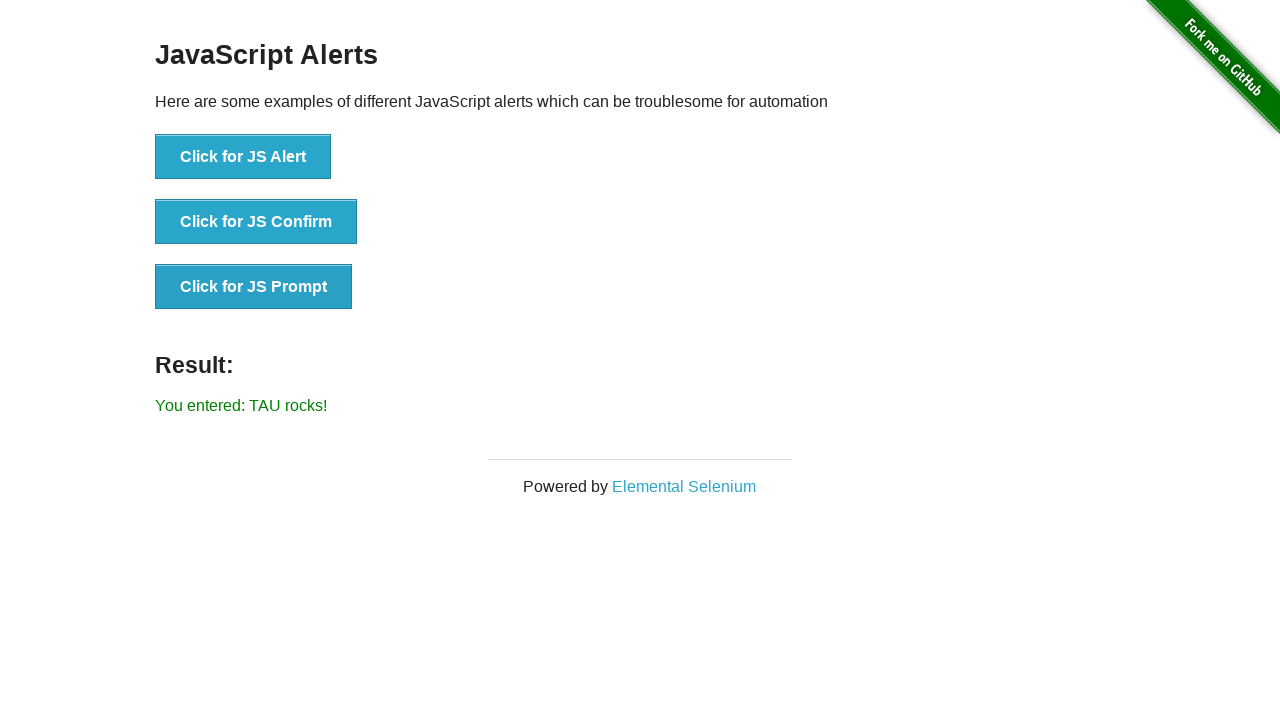

Result message appeared after handling prompt alert
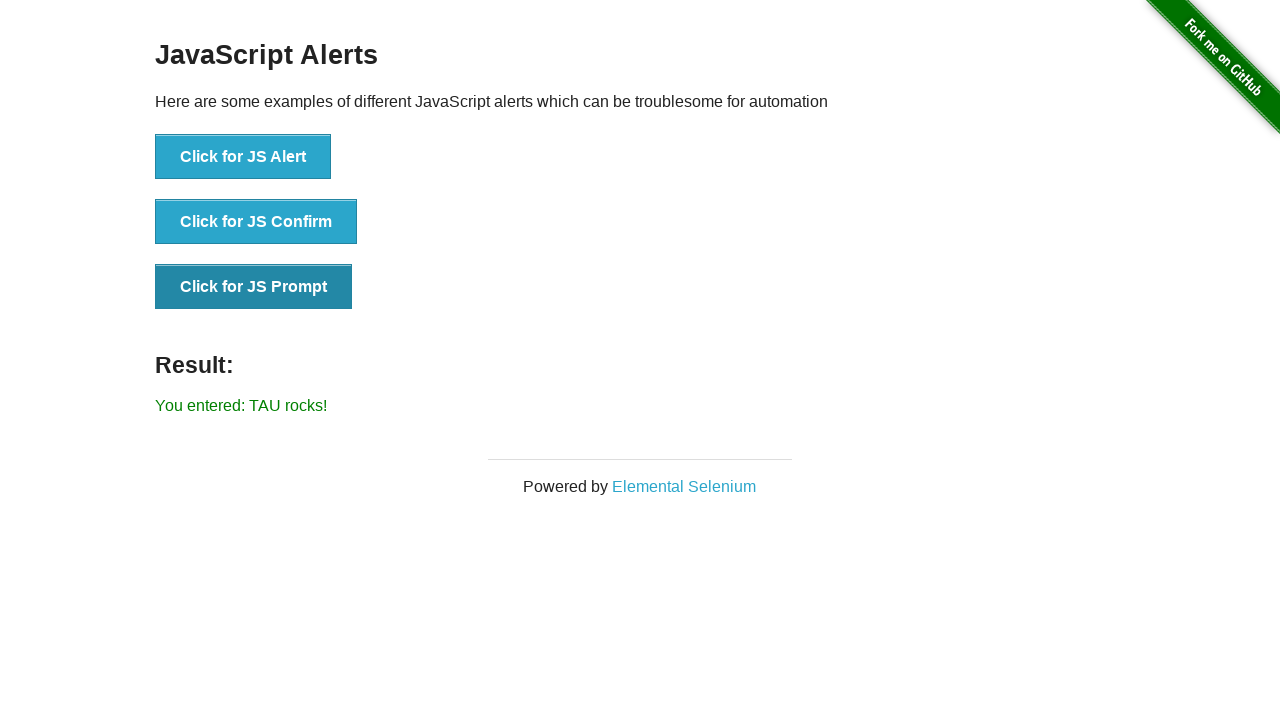

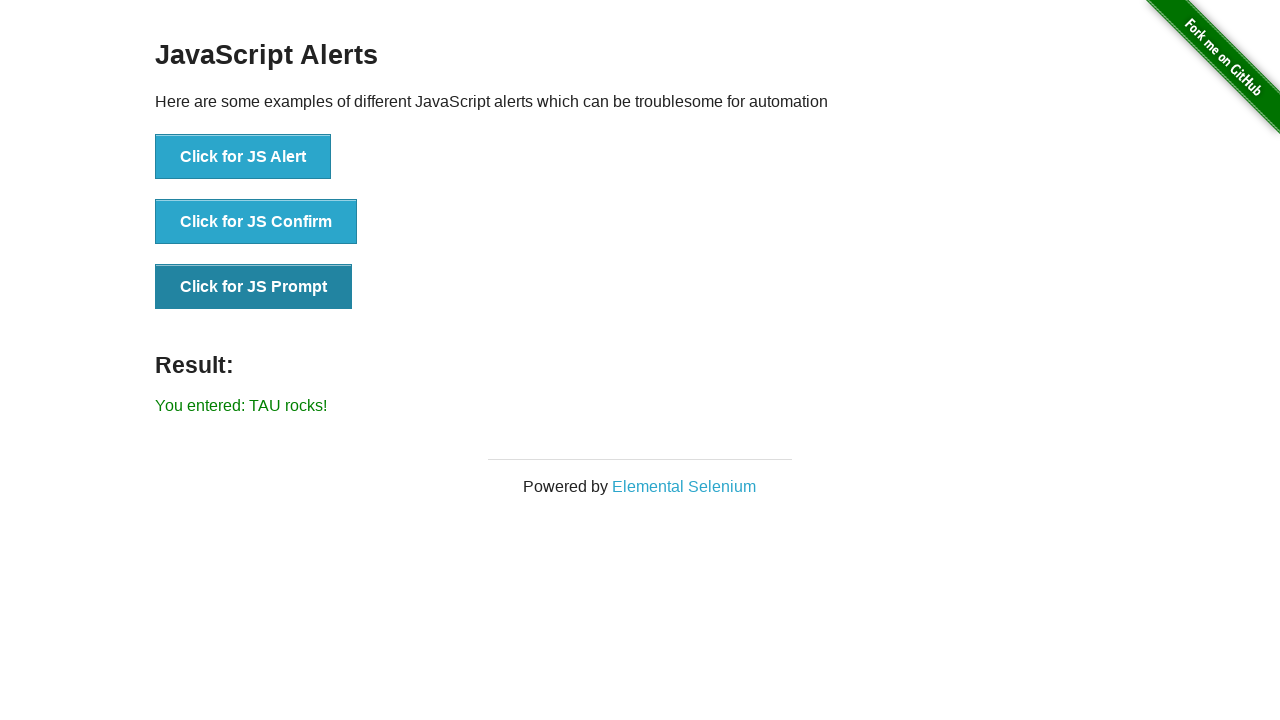